Tests forgot password functionality by filling email and submitting the form to retrieve password

Starting URL: https://the-internet.herokuapp.com/?ref=hackernoon.com

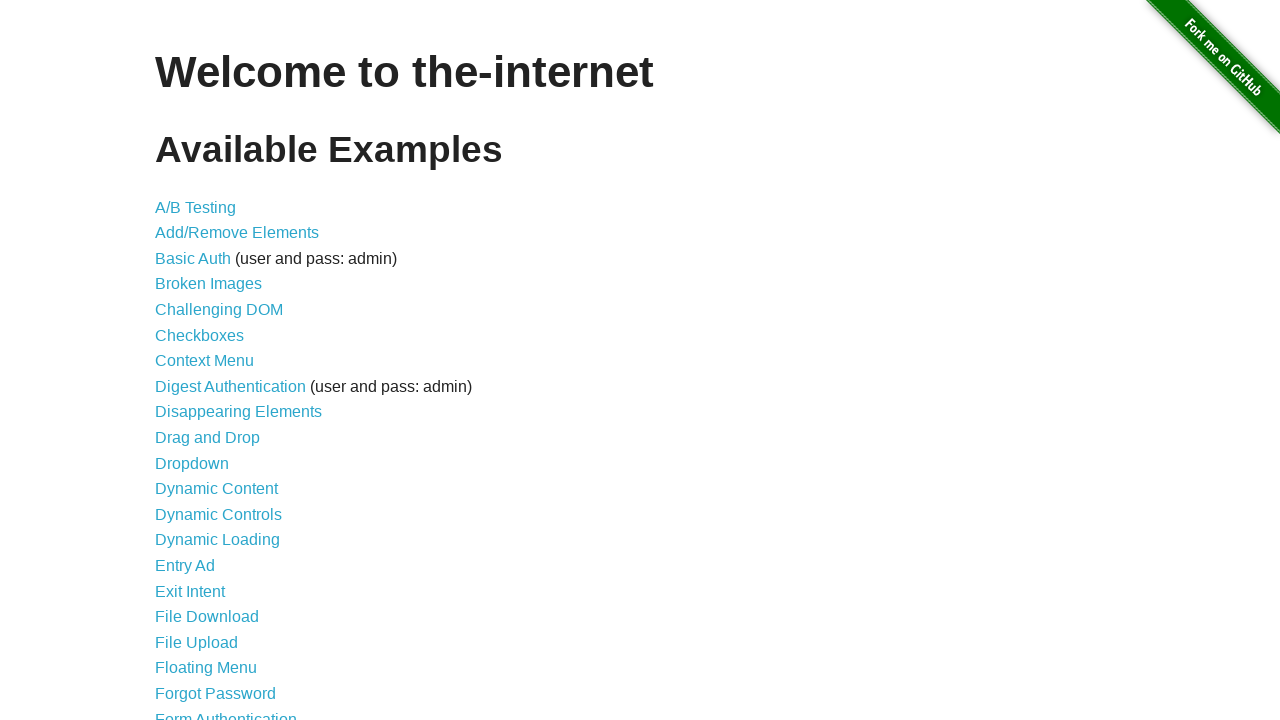

Clicked on Forgot Password link at (216, 693) on a:has-text('Forgot')
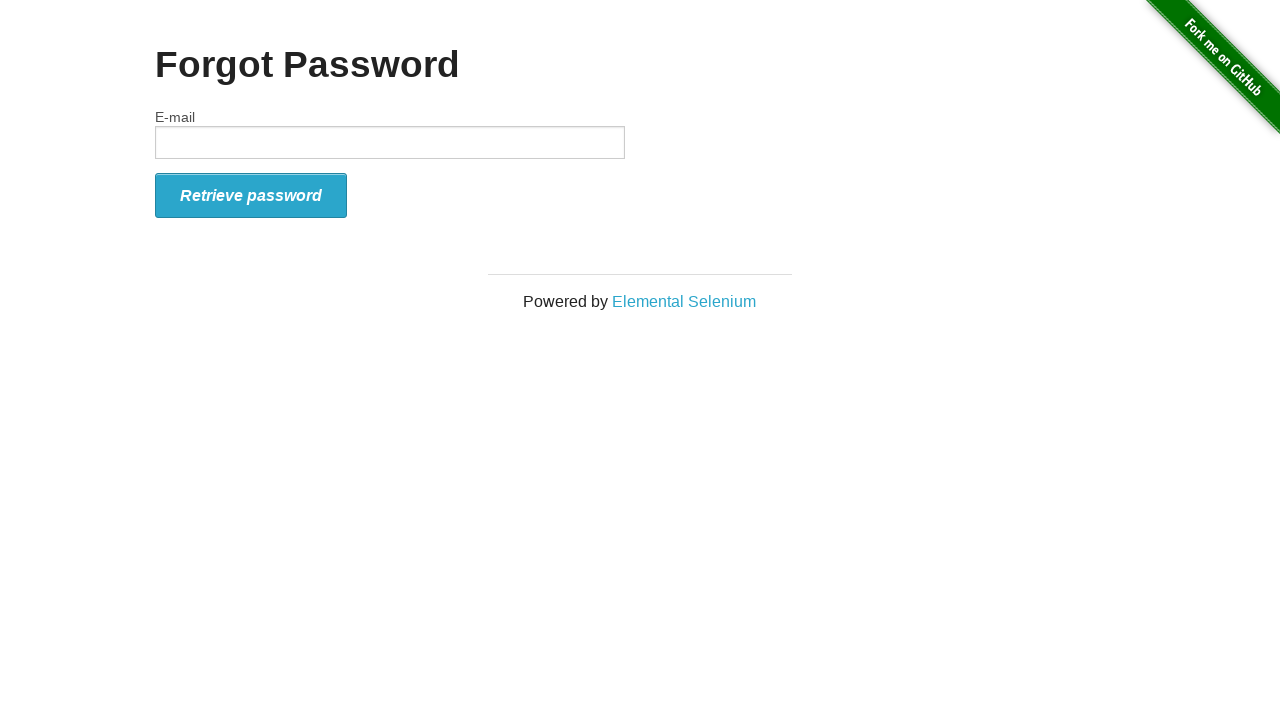

Filled email field with 'testuser2024@example.com' on #email
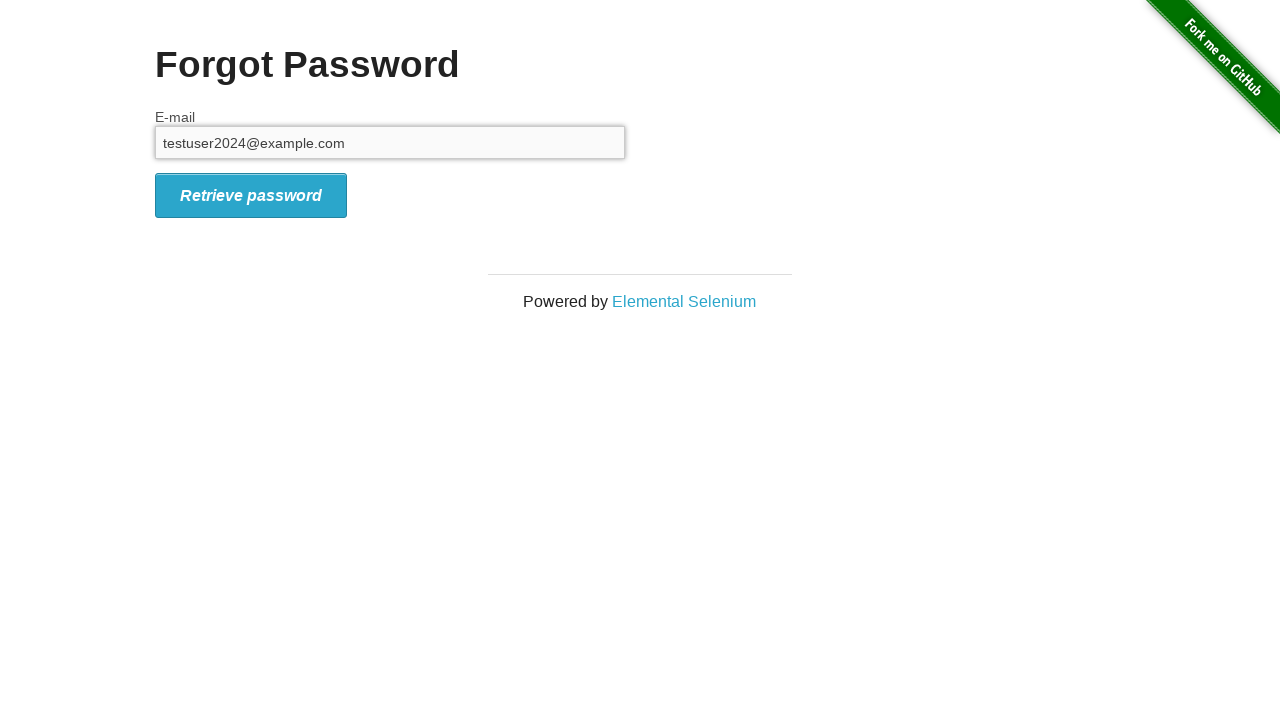

Clicked Retrieve Password button to submit form at (251, 195) on i:has-text('Retrieve')
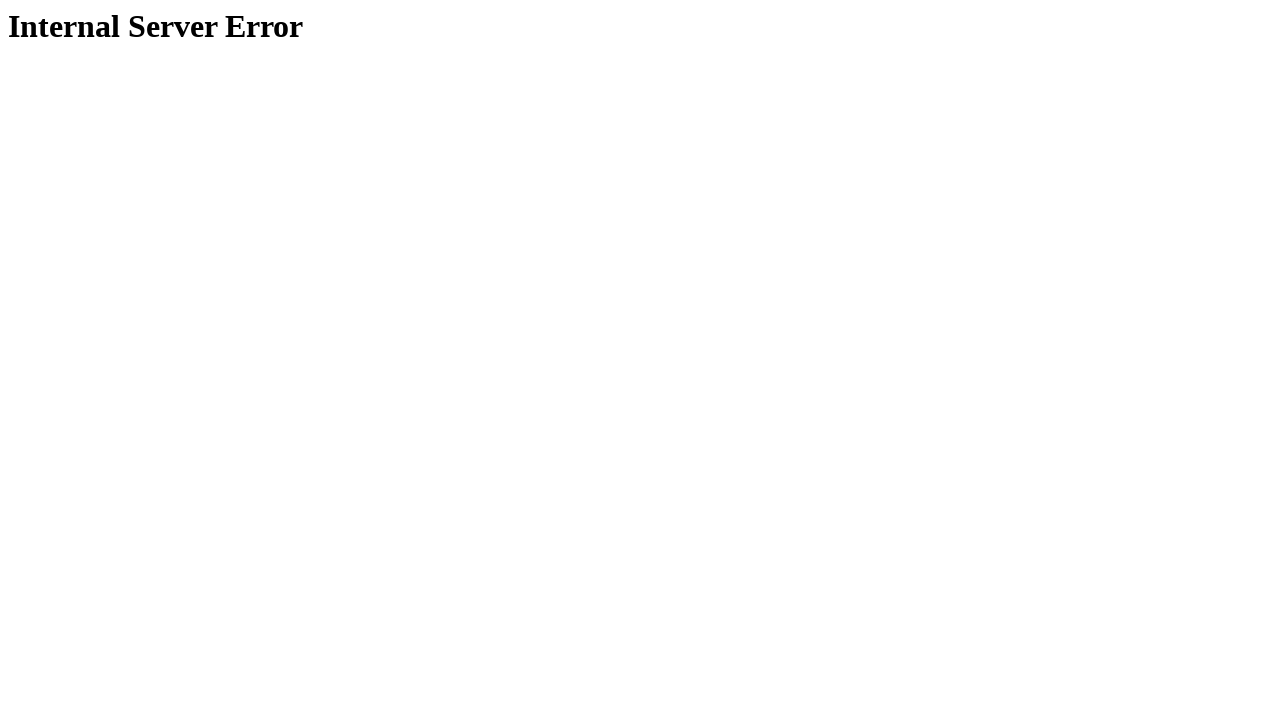

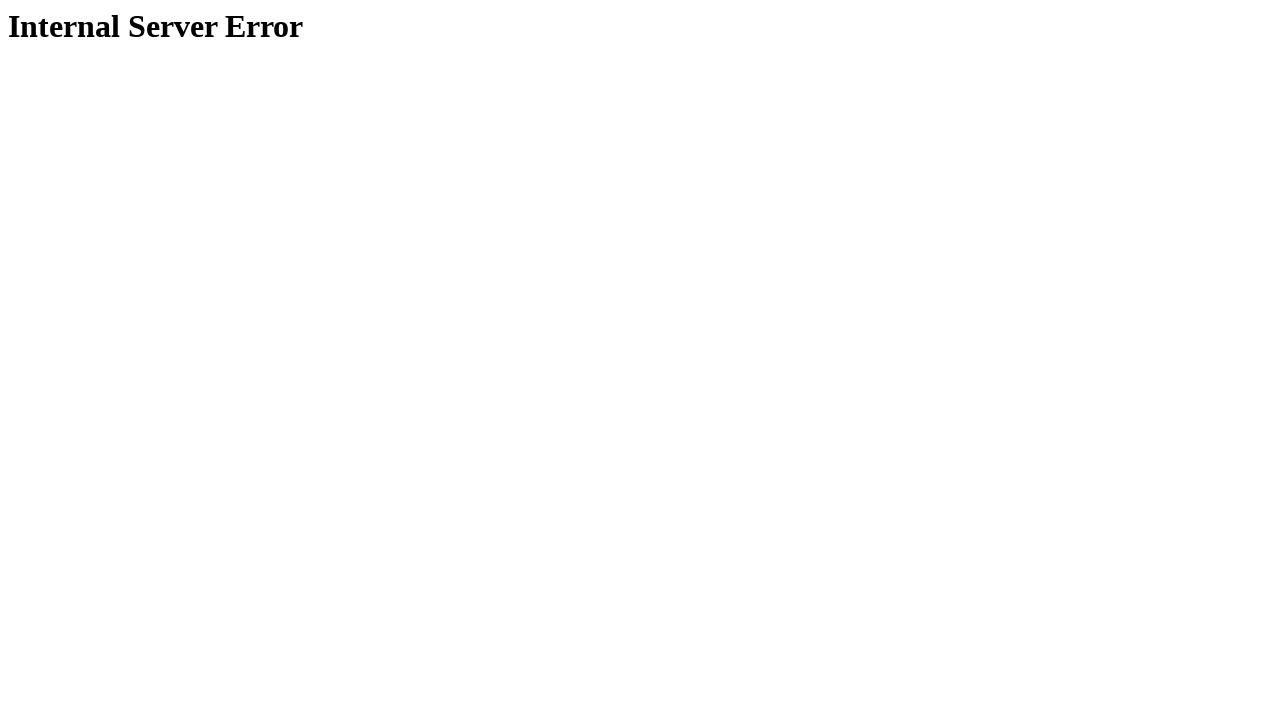